Tests toggling a todo item's completed state by checking and then unchecking the toggle checkbox

Starting URL: https://todomvc.com/examples/react/dist/

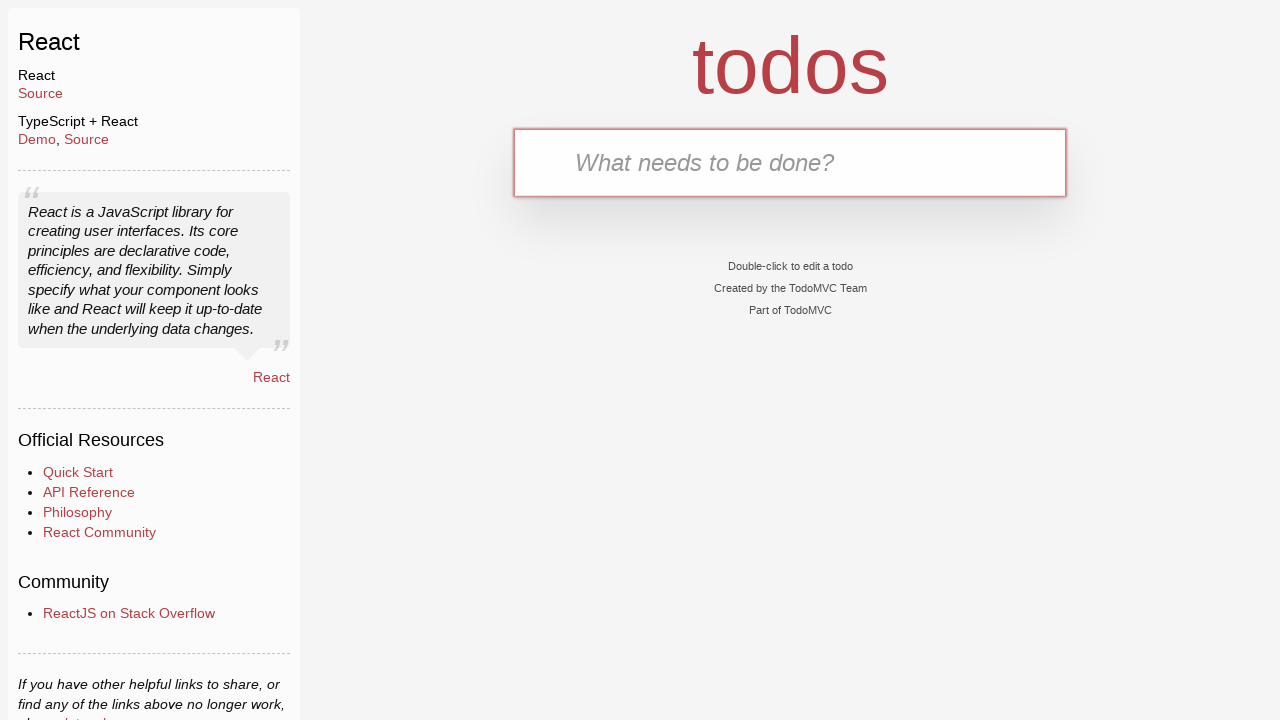

Filled text input with 'content' on internal:testid=[data-testid="text-input"s]
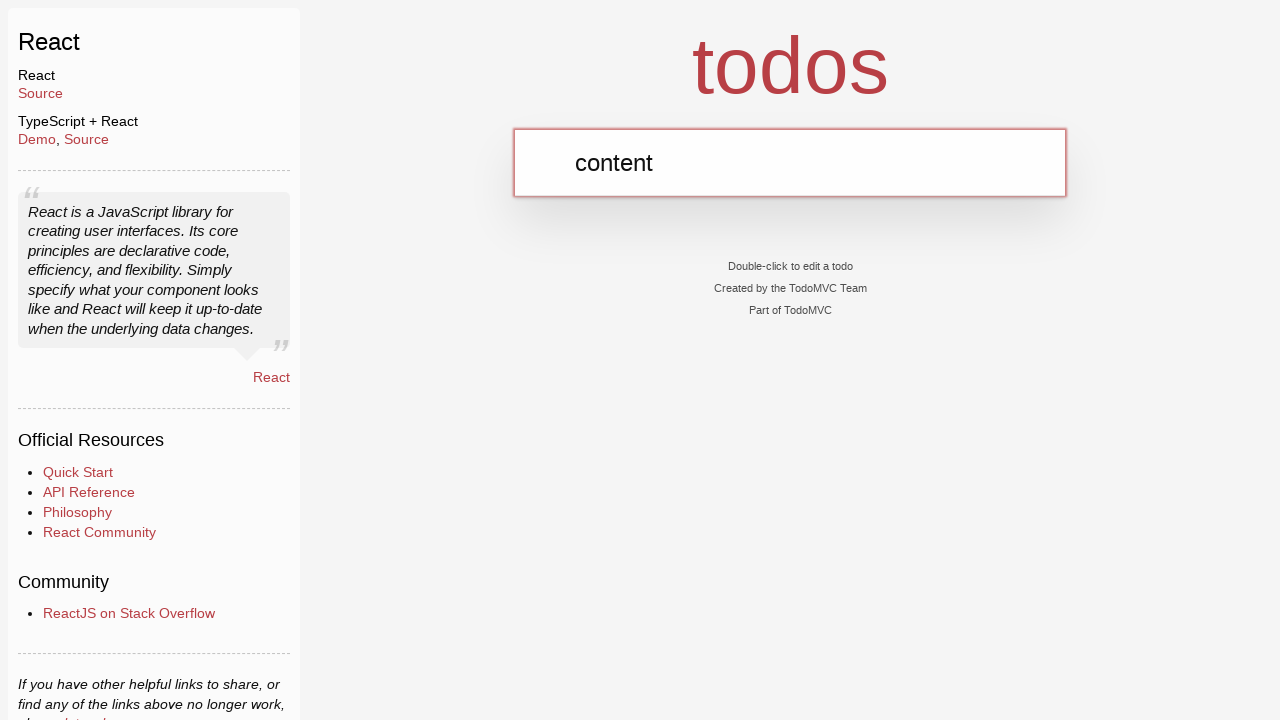

Pressed Enter to create todo item on internal:testid=[data-testid="text-input"s]
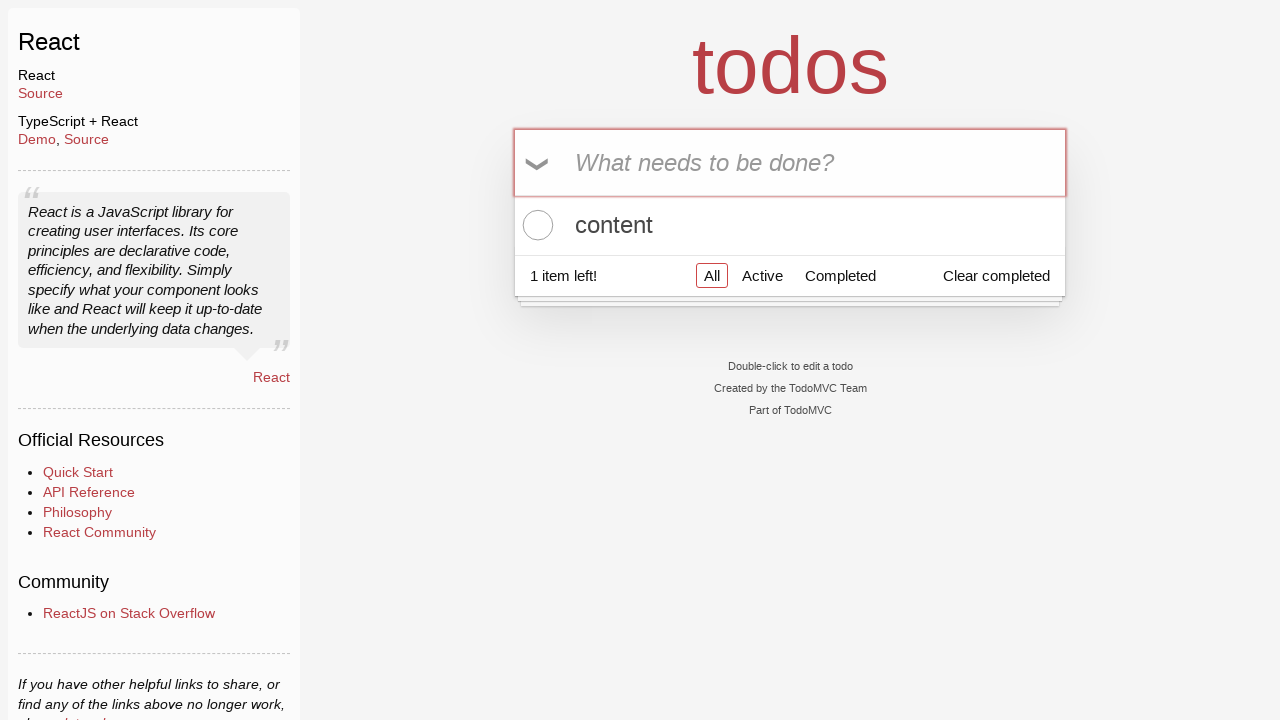

Todo item toggle checkbox became visible
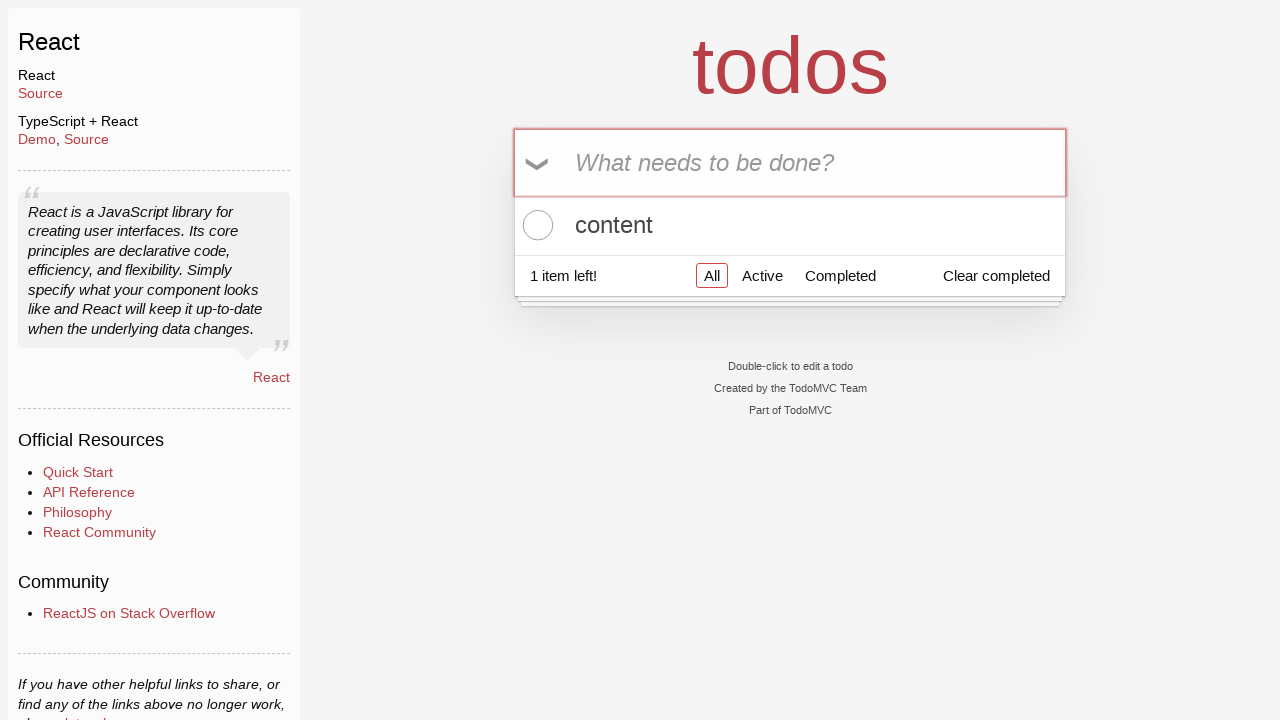

Clicked toggle checkbox to mark item as completed at (535, 225) on internal:testid=[data-testid="todo-item-toggle"s]
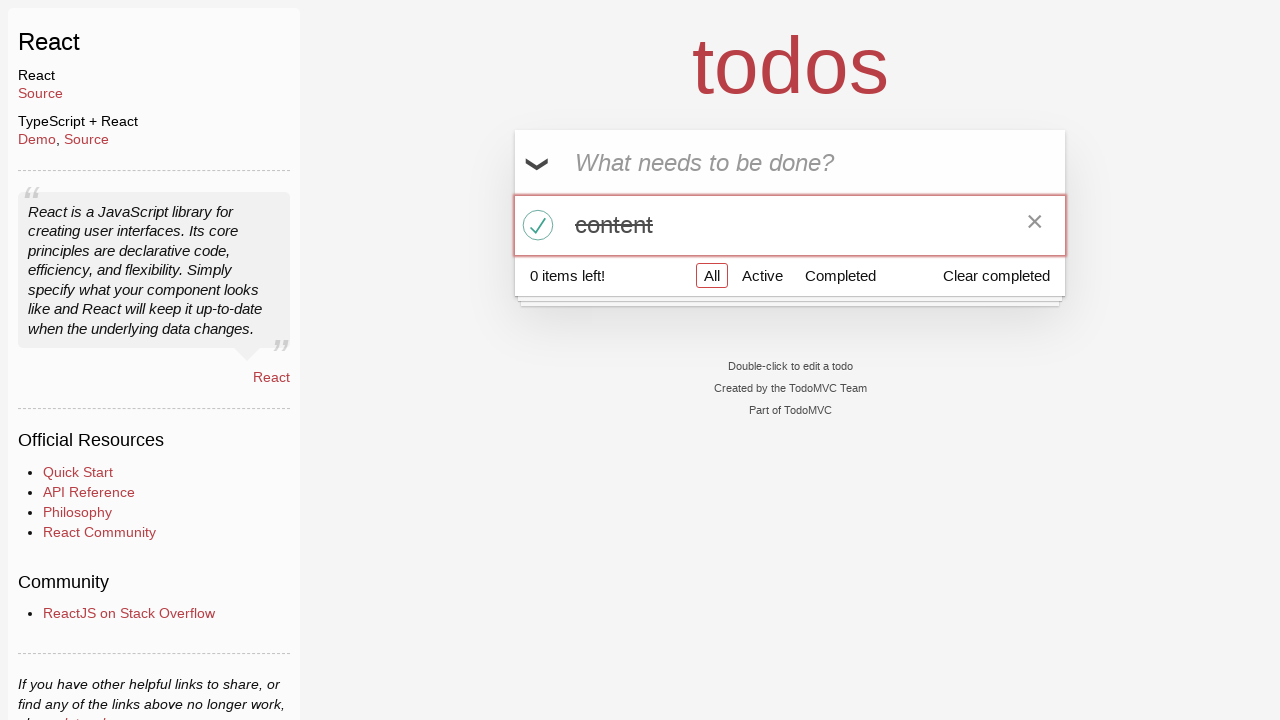

Verified item is marked as completed
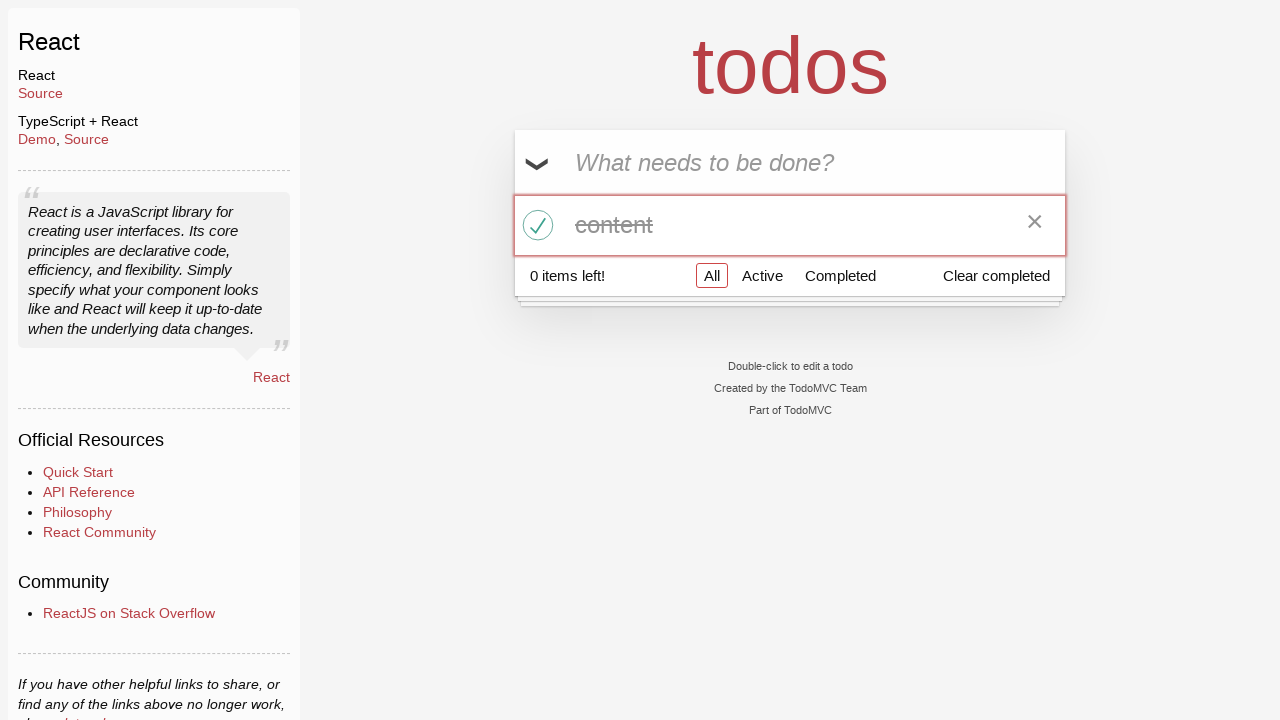

Clicked toggle checkbox to unmark item as completed at (535, 225) on internal:testid=[data-testid="todo-item-toggle"s]
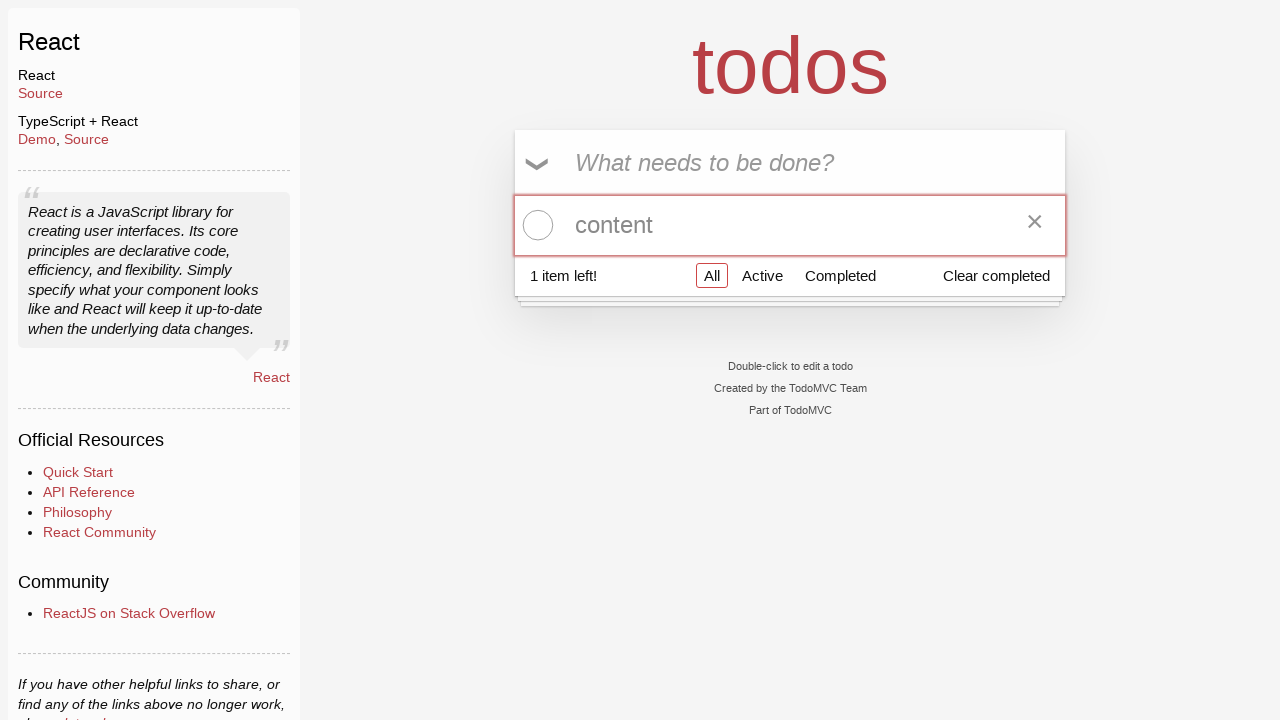

Verified item is no longer marked as completed
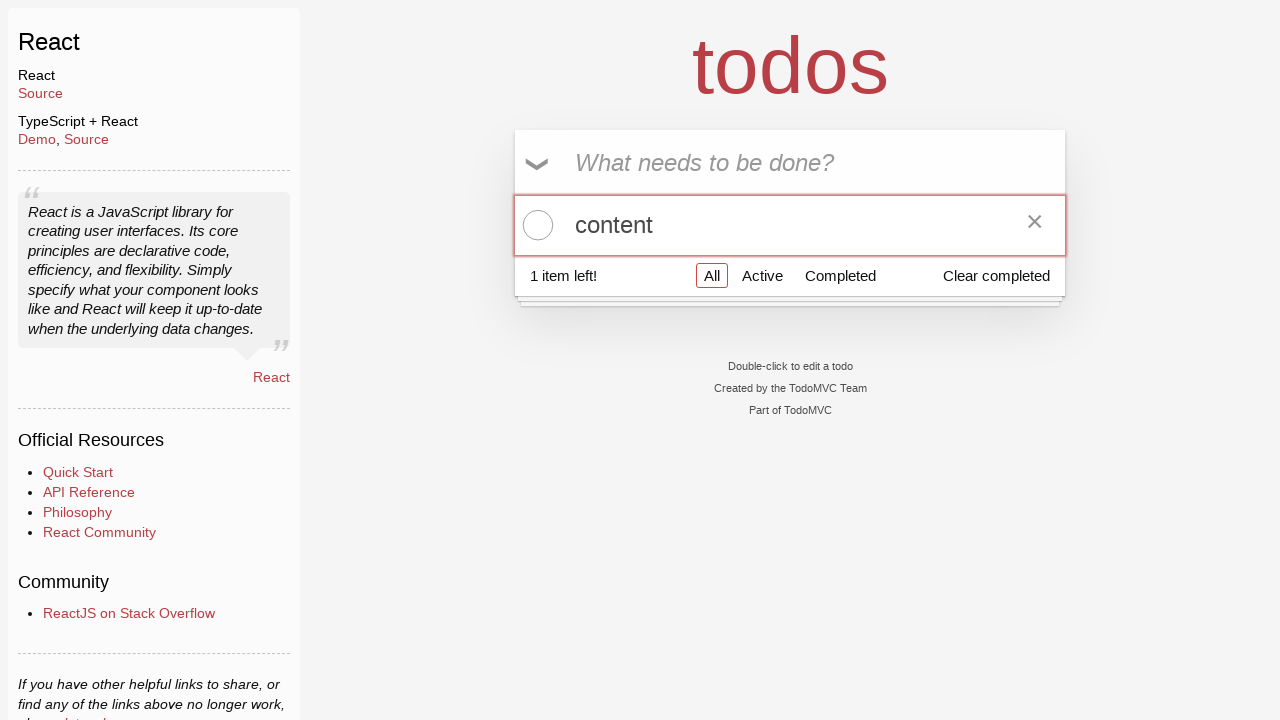

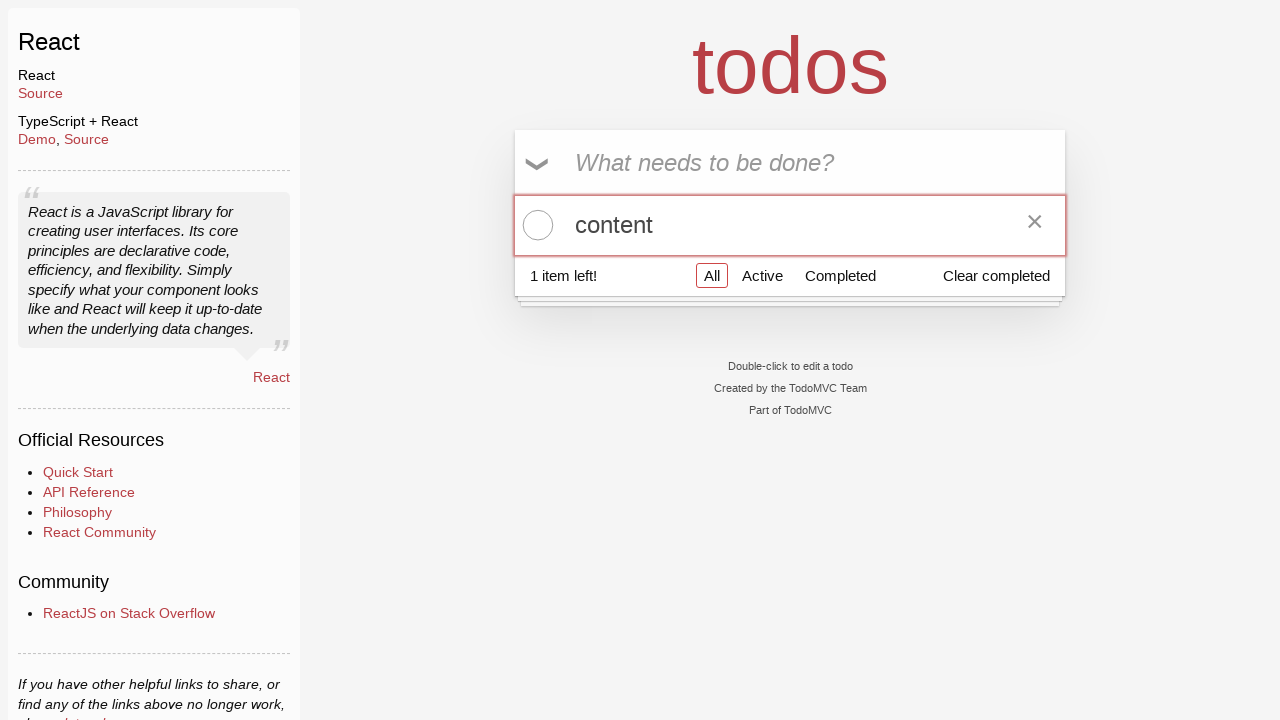